Navigates to Python 2.7.12 download page and clicks on the Windows x86-64 MSI installer download link

Starting URL: https://www.python.org/downloads/release/python-2712/

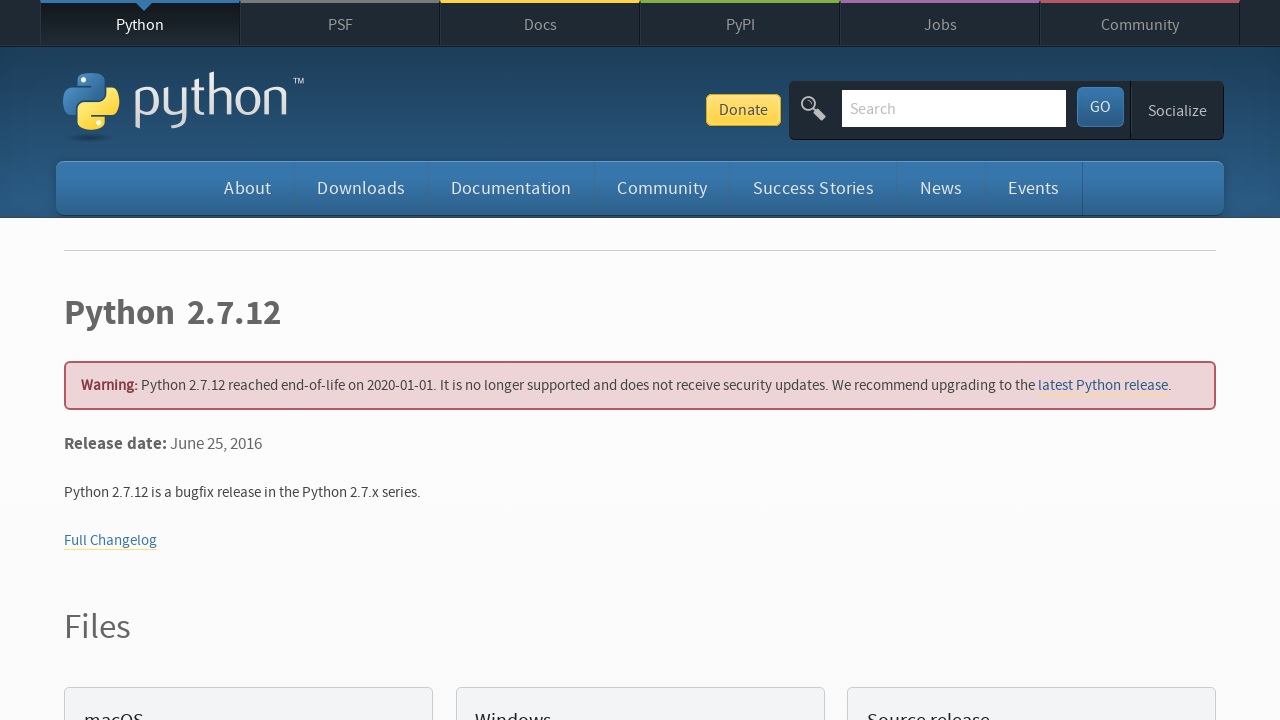

Clicked Windows x86-64 MSI installer download link at (162, 360) on a:has-text('Windows x86-64 MSI installer')
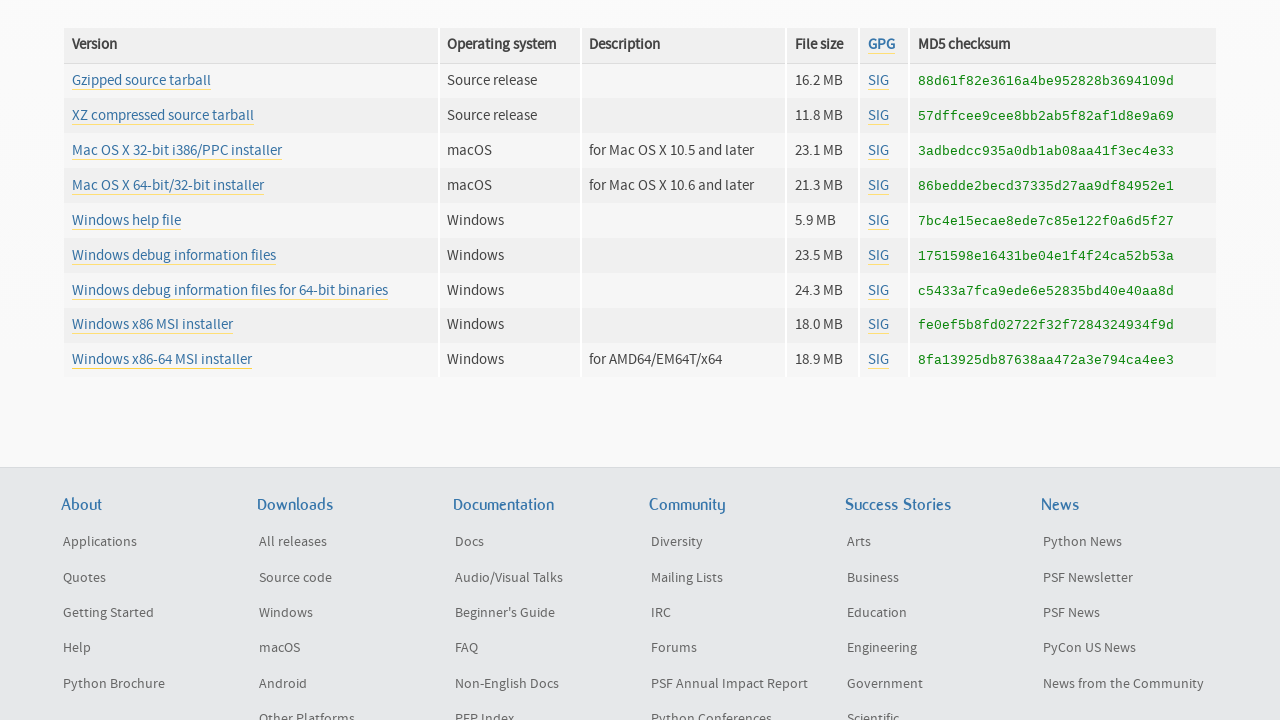

Waited for download to initiate
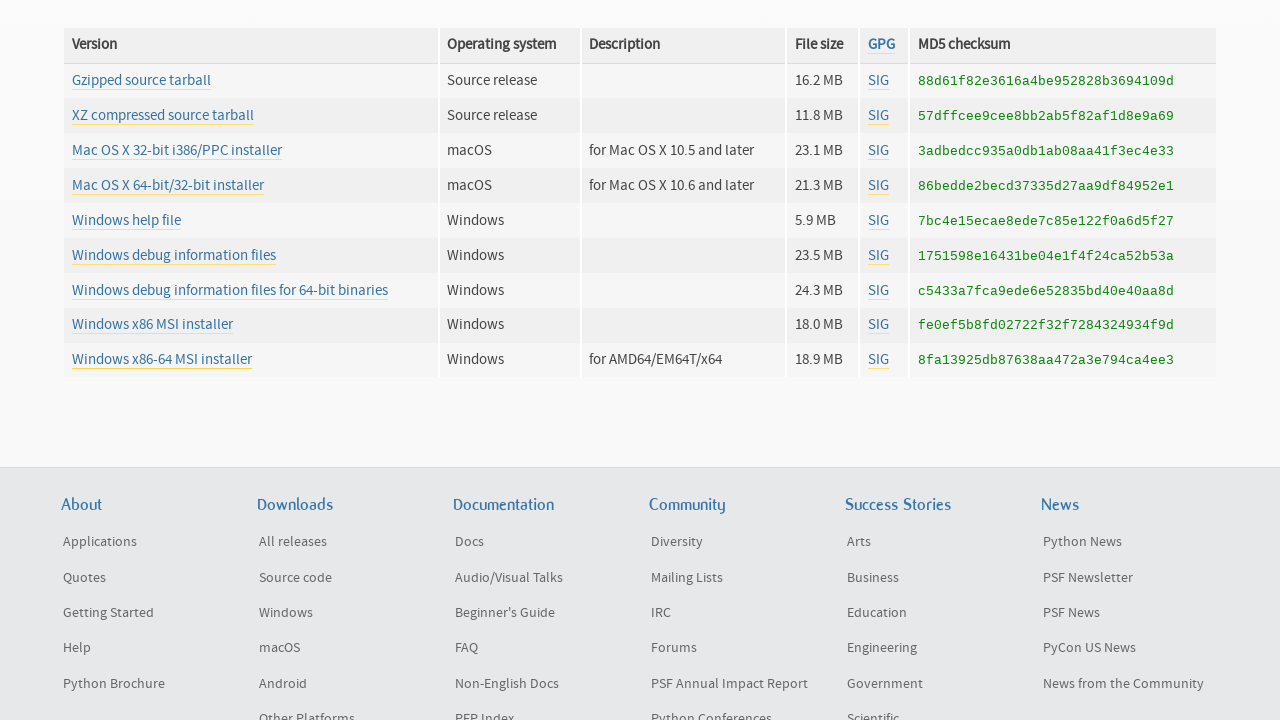

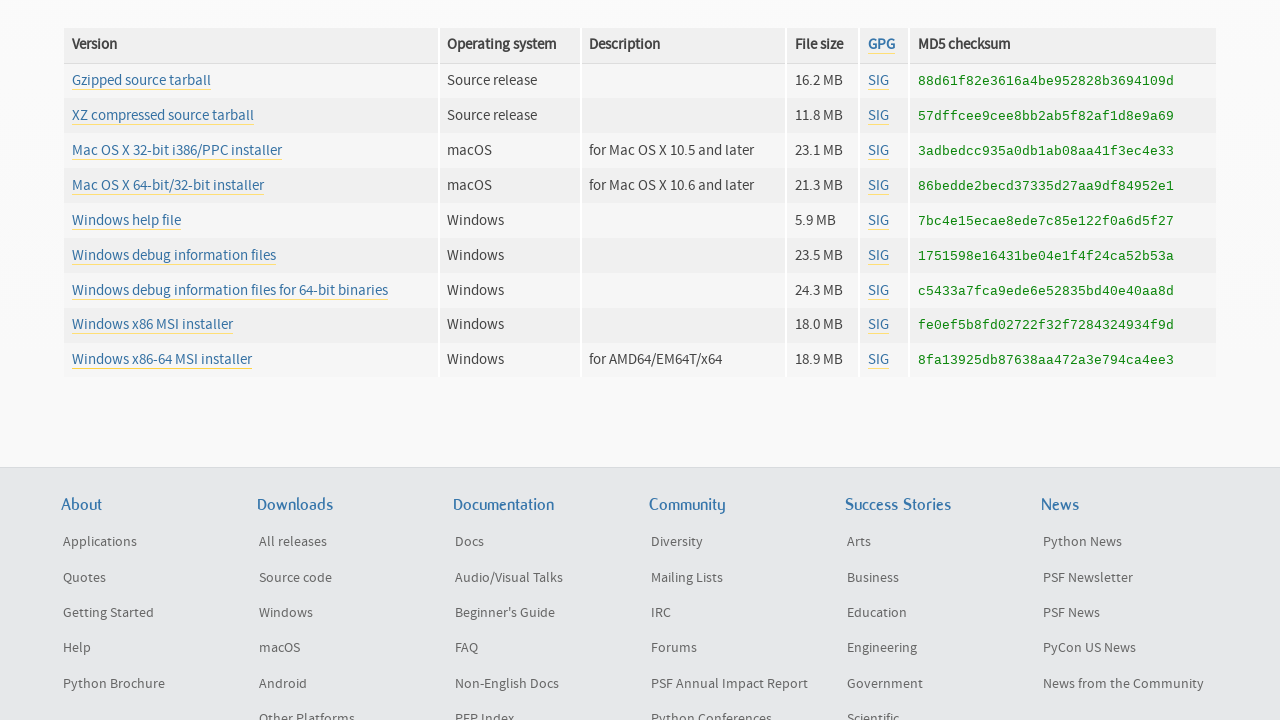